Fills out a registration form by entering first name, last name, and selecting gender

Starting URL: https://loopcamp.vercel.app/registration_form.html

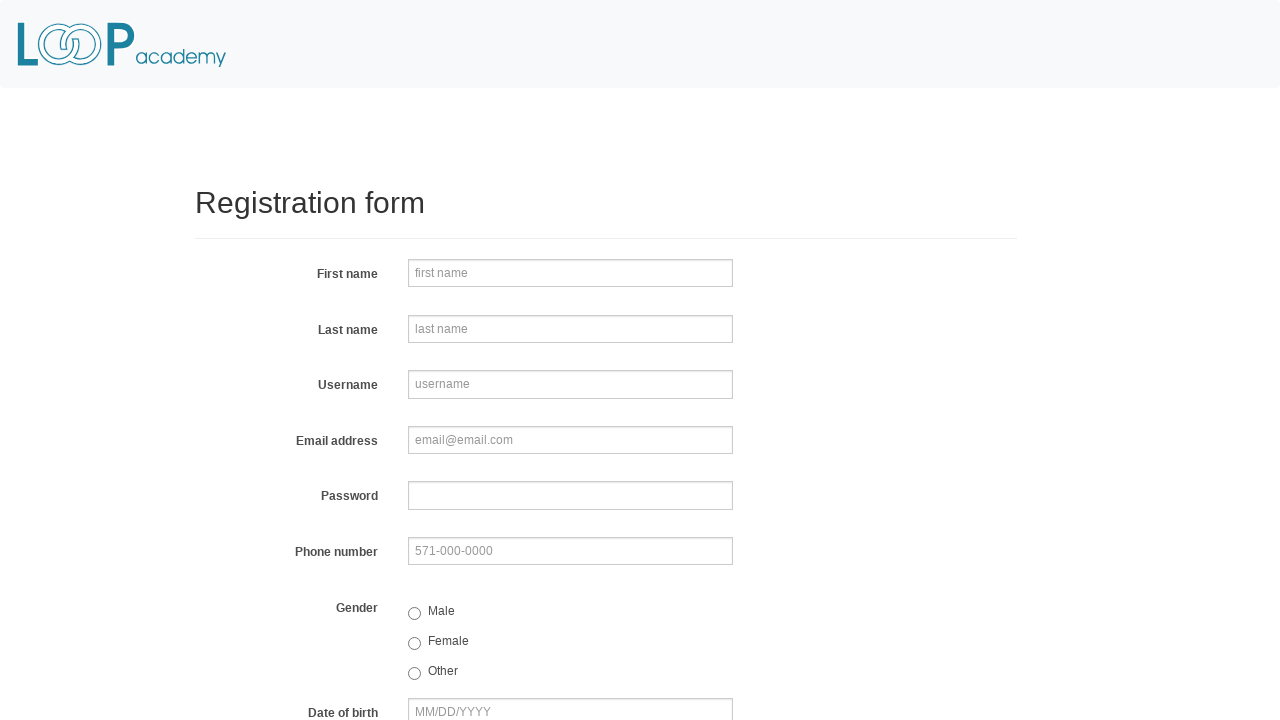

Filled first name field with 'Loop' on input[name='firstname']
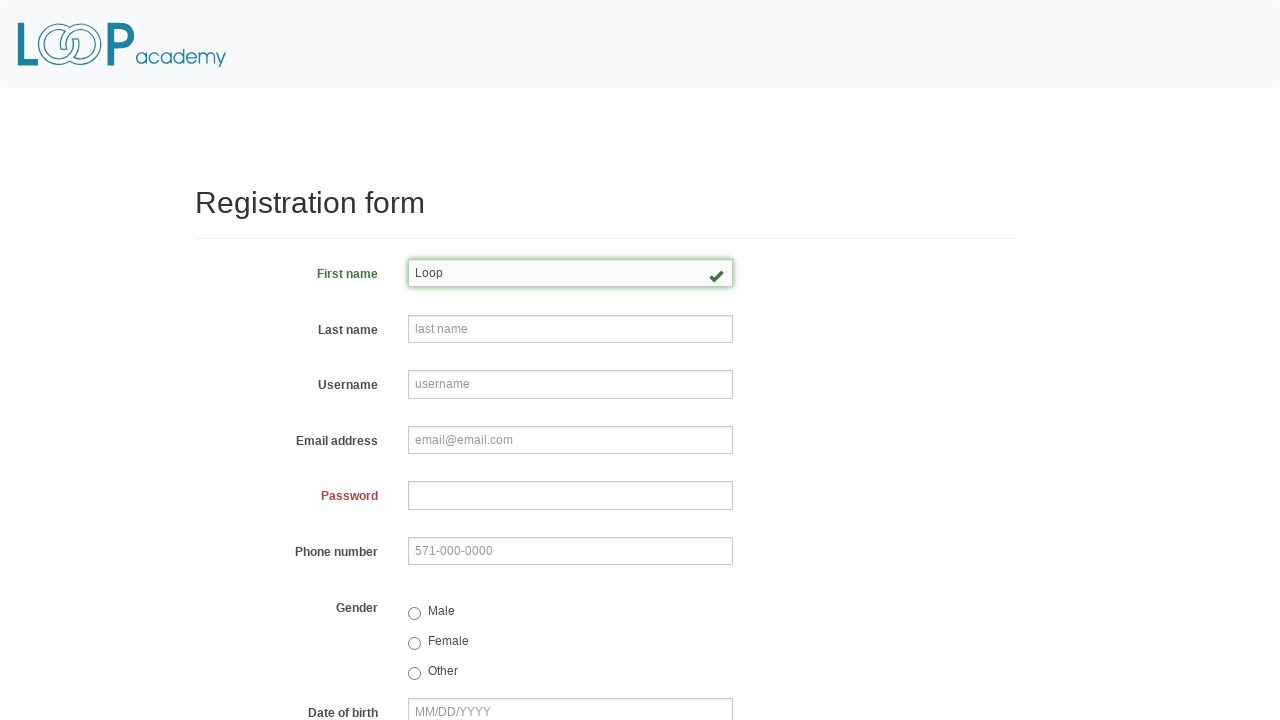

Filled last name field with 'Camp' on input[name='lastname']
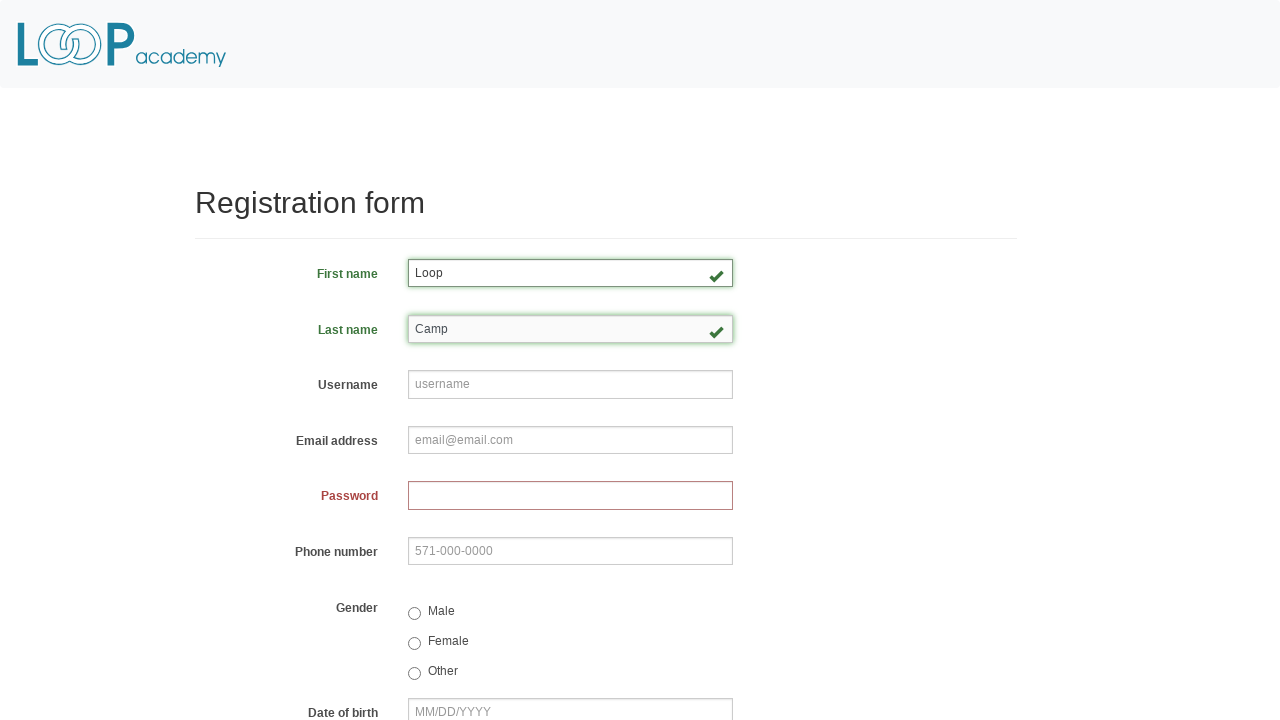

Selected gender option at (414, 613) on input[name='gender']
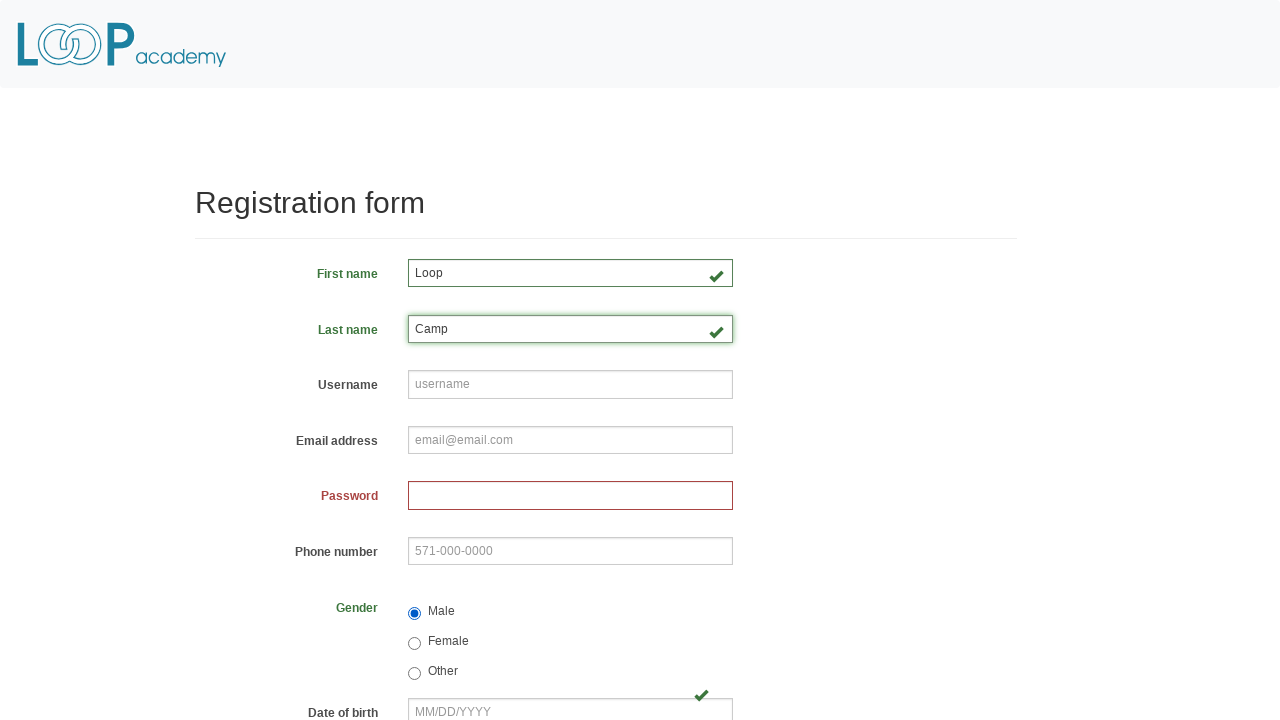

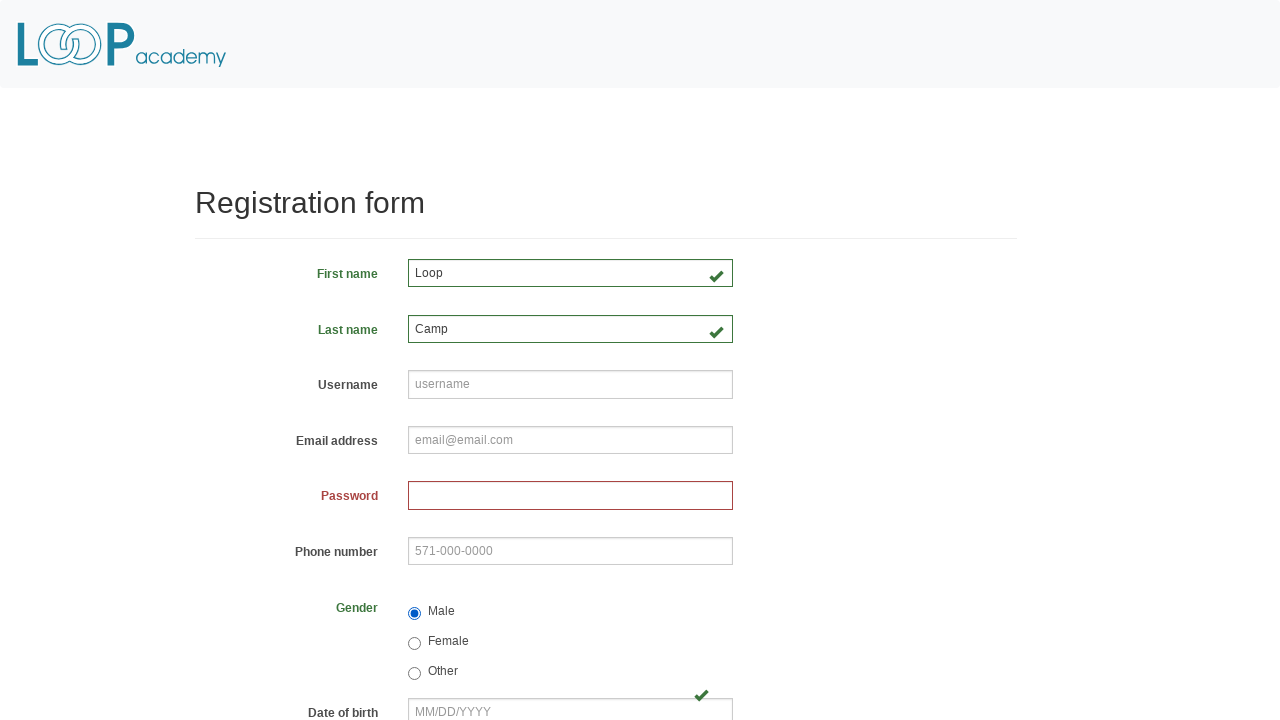